Tests browser dialog handling by clicking a button that triggers a confirm box and accepting the dialog

Starting URL: https://testpages.herokuapp.com/styled/alerts/alert-test.html

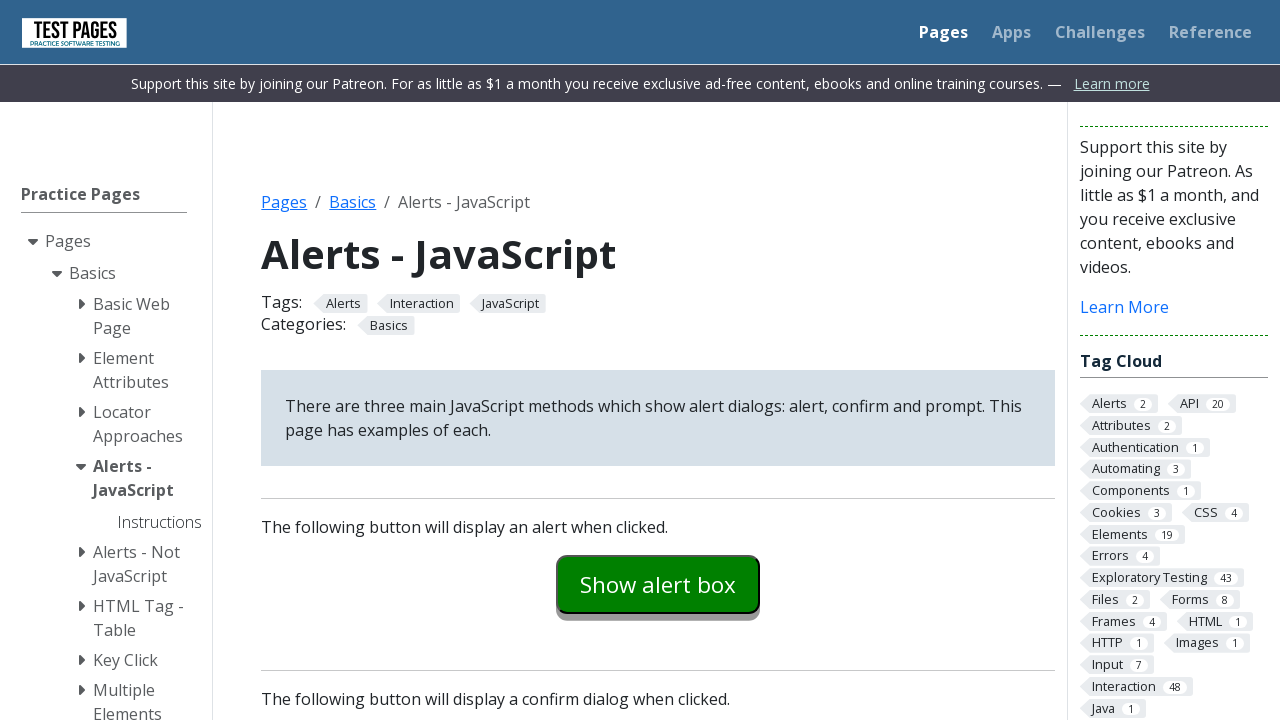

Registered dialog event listener to accept dialogs
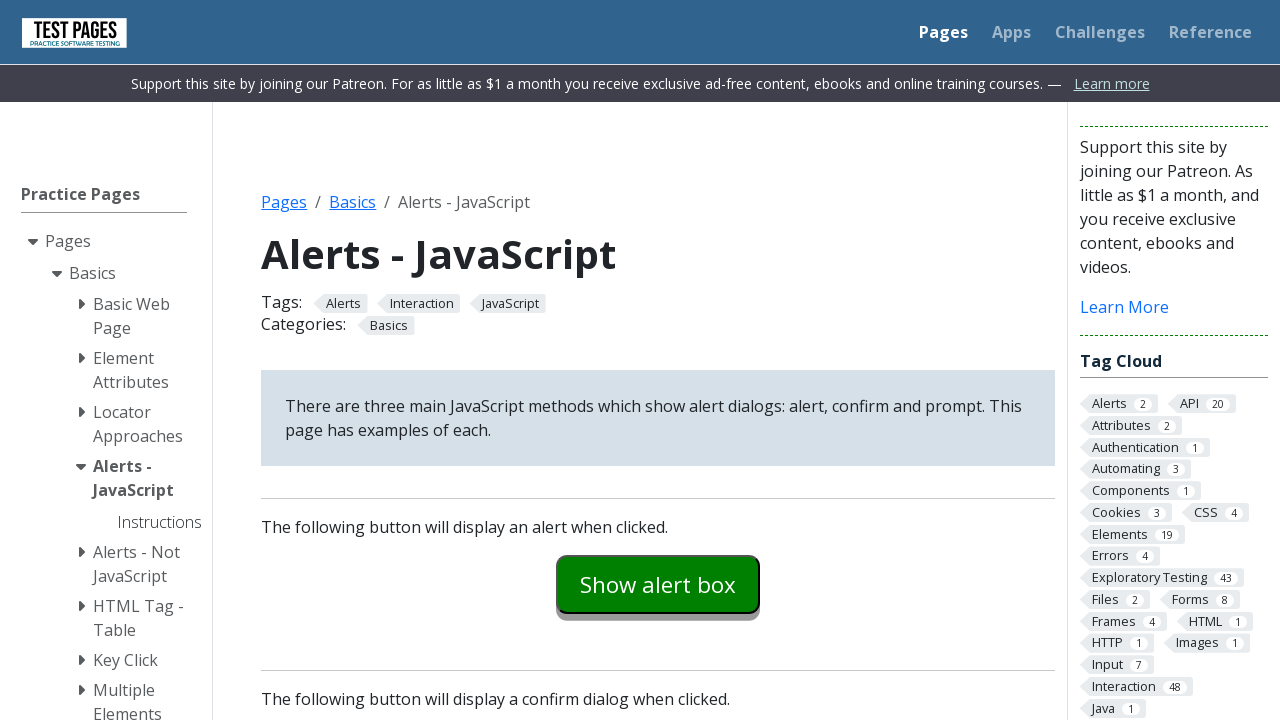

Clicked 'Show confirm box' button to trigger confirm dialog at (658, 360) on internal:role=button[name="Show confirm box"i]
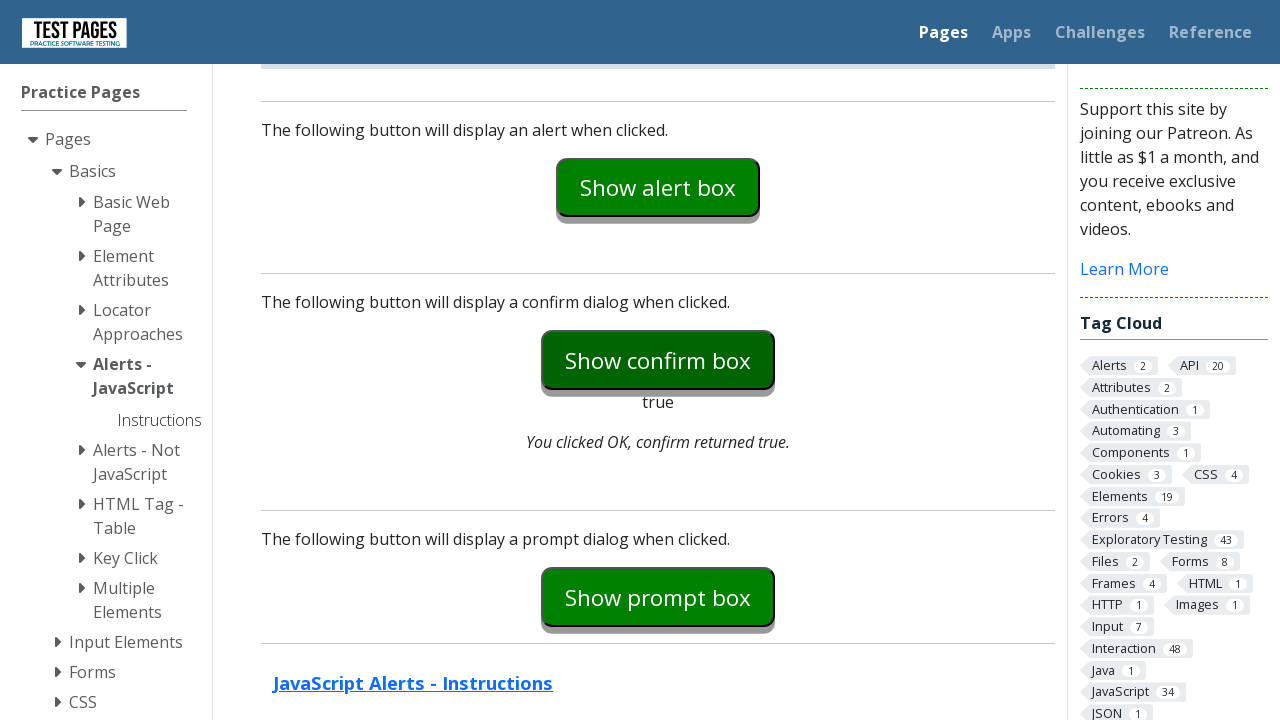

Waited for dialog handling to complete
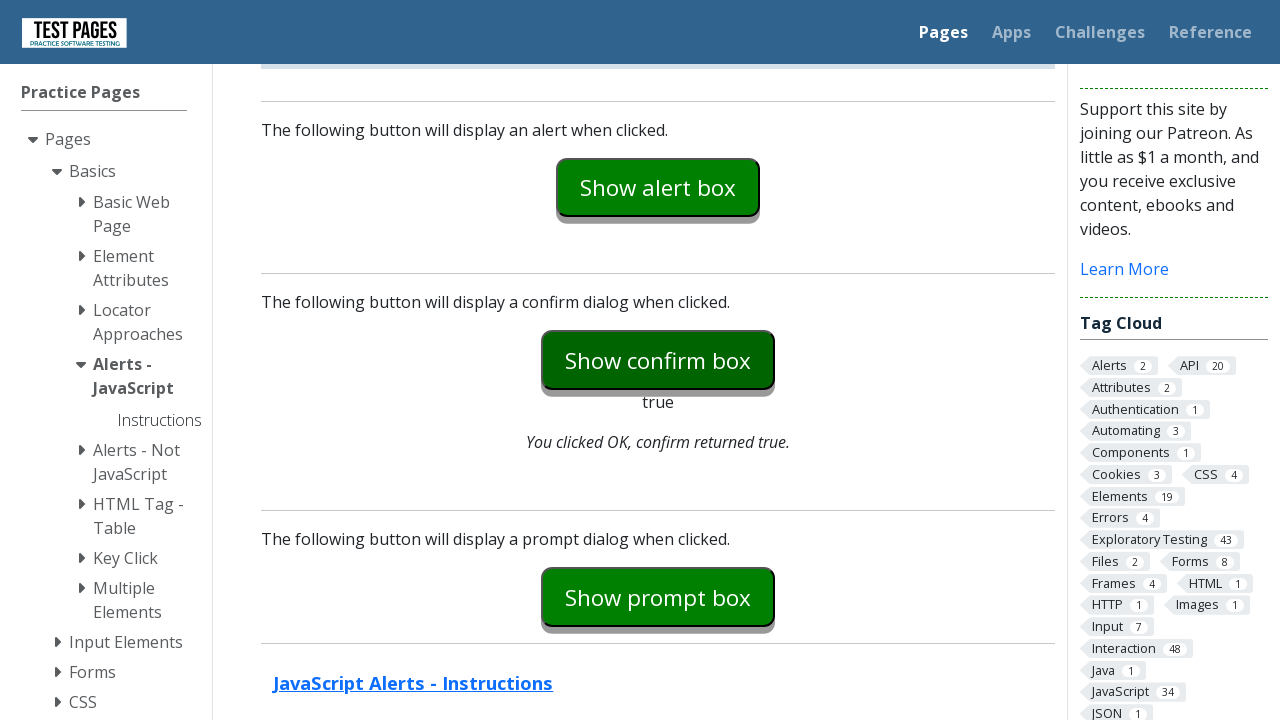

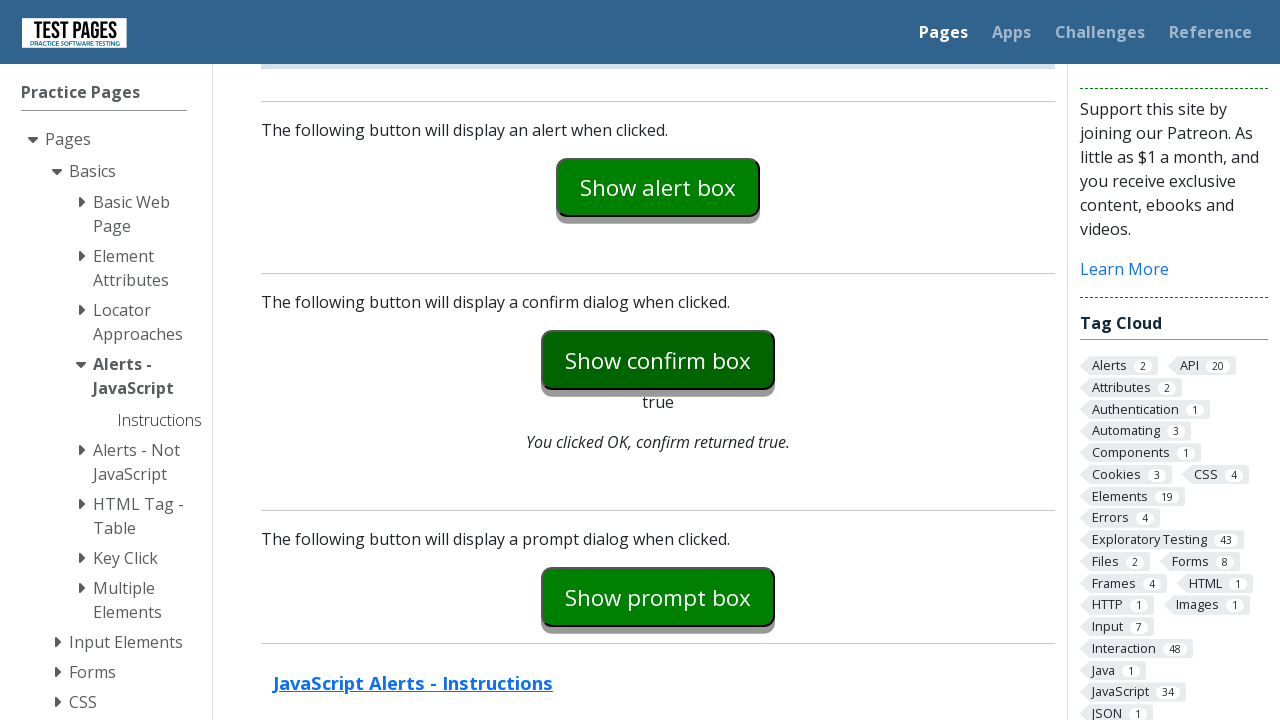